Navigates to the Pantaloons retail website and waits for the page to load.

Starting URL: https://www.pantaloons.com/

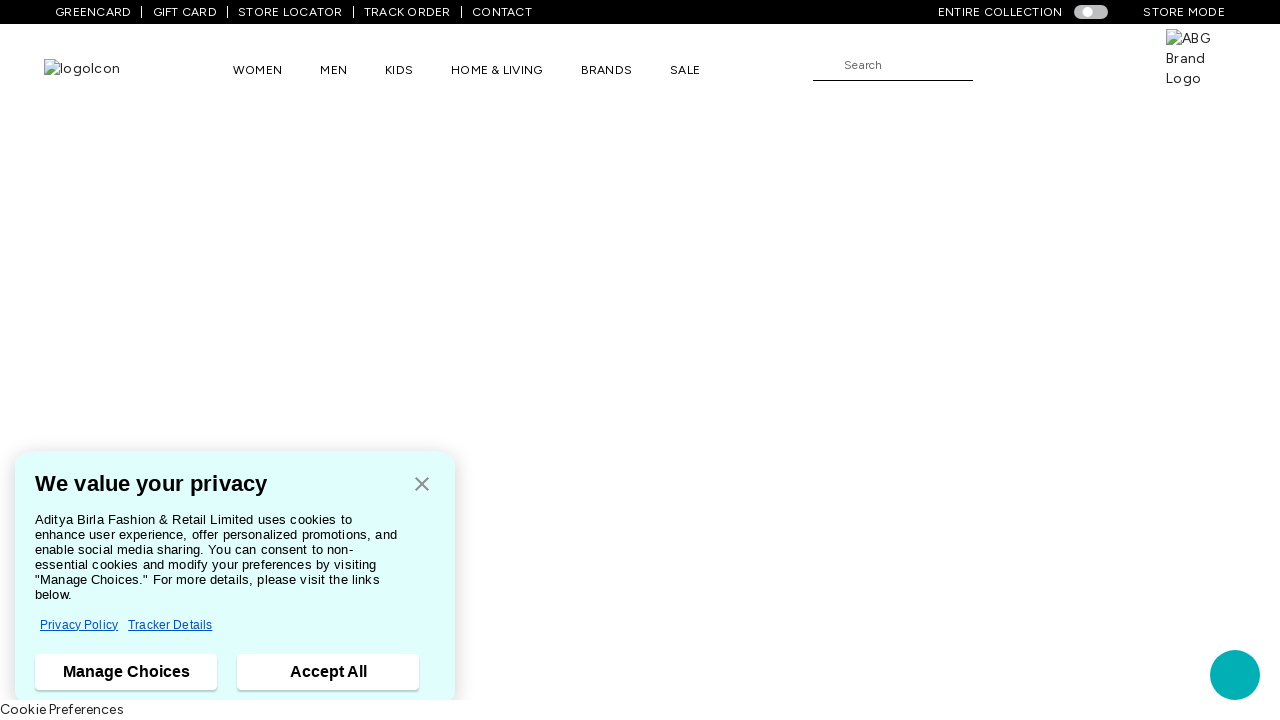

Navigated to Pantaloons retail website
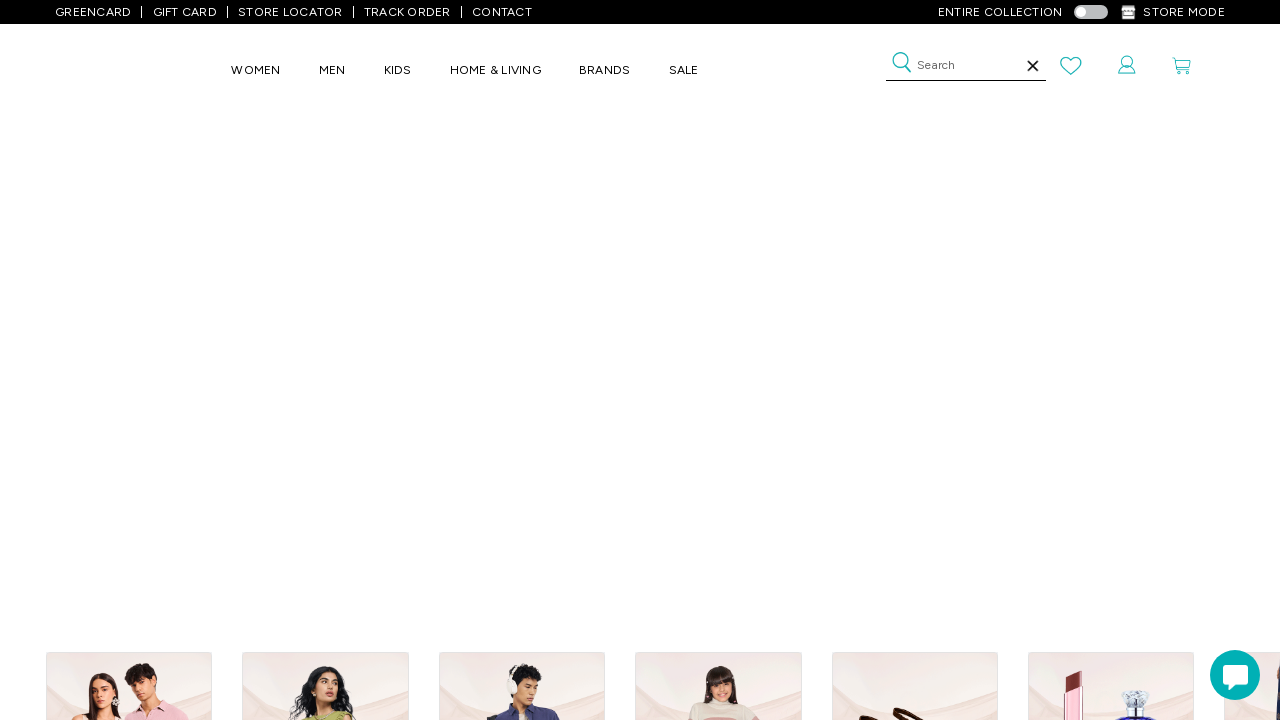

Page DOM content fully loaded
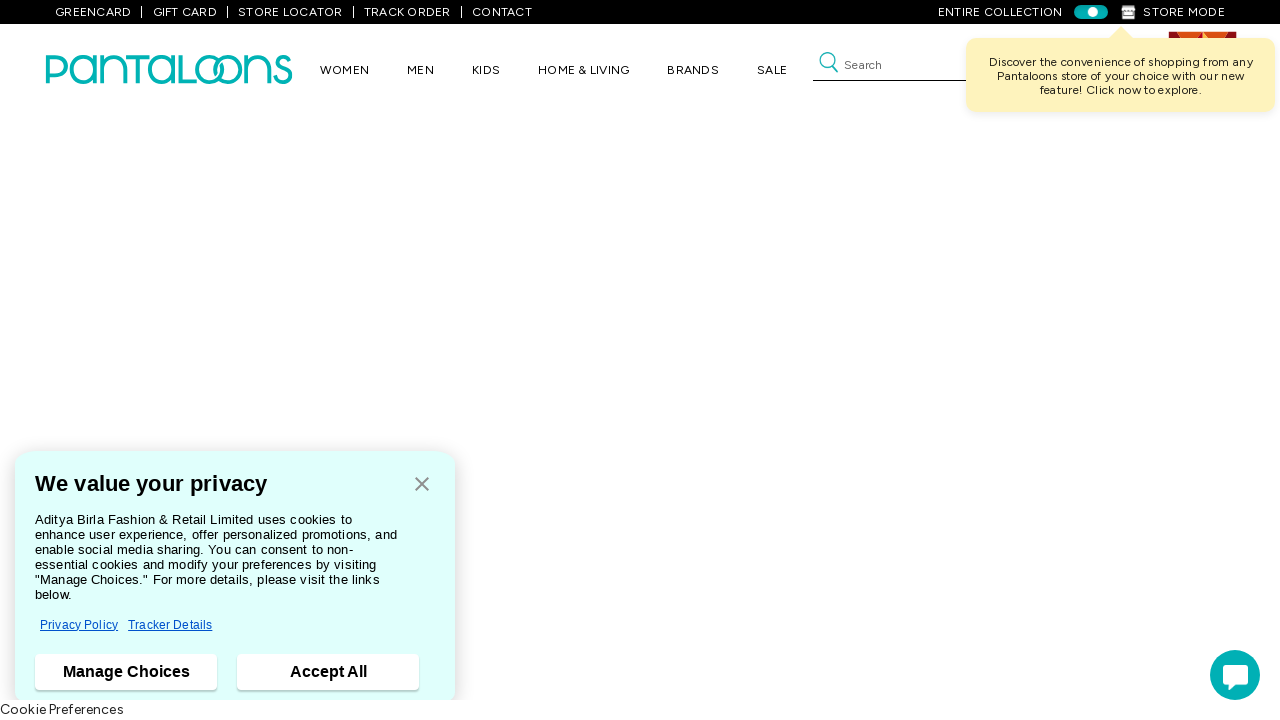

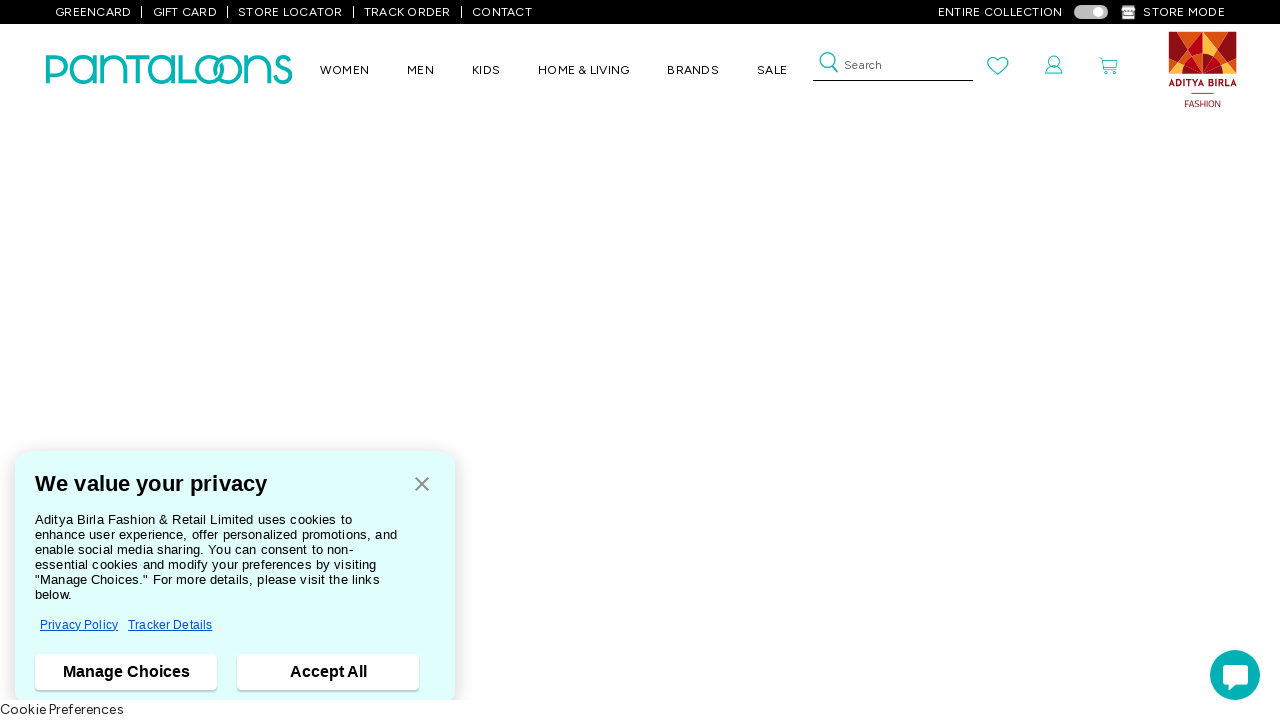